Tests navigation on the Greenstech selenium course content page by clicking on a heading element and then clicking on a CTS link

Starting URL: http://greenstech.in/selenium-course-content.html

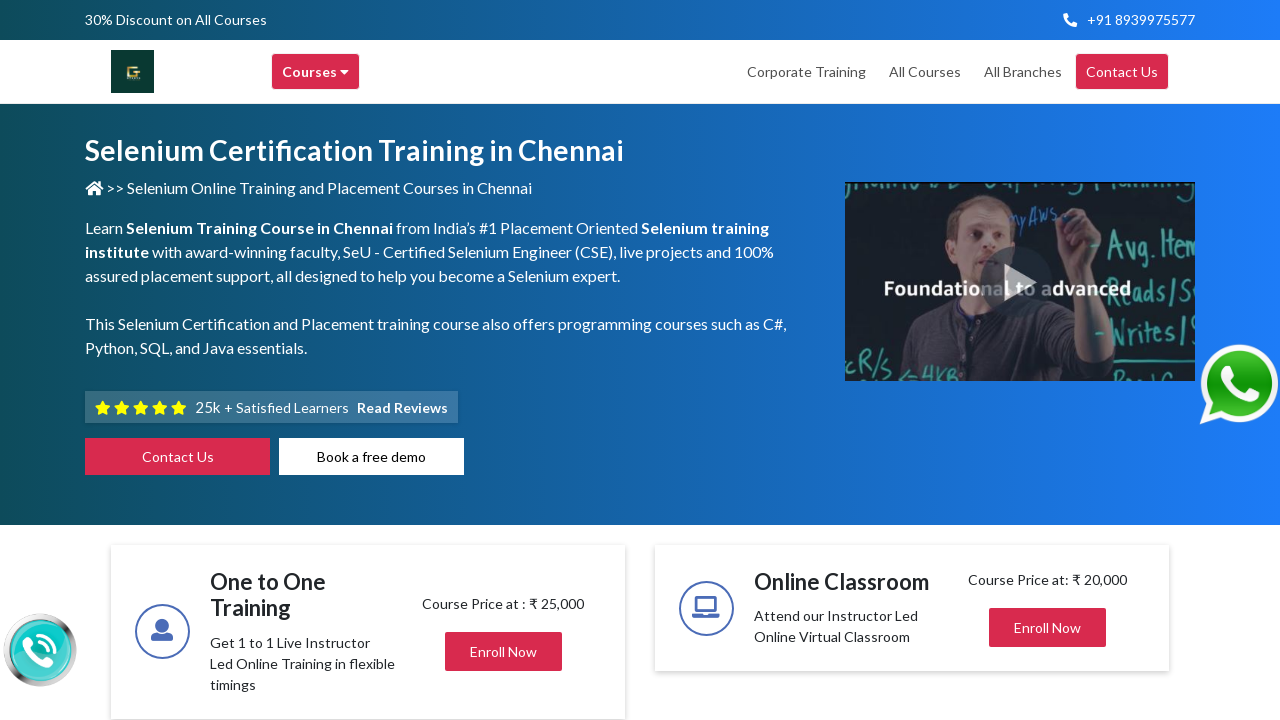

Clicked on heading element with id 'heading20' at (1048, 361) on #heading20
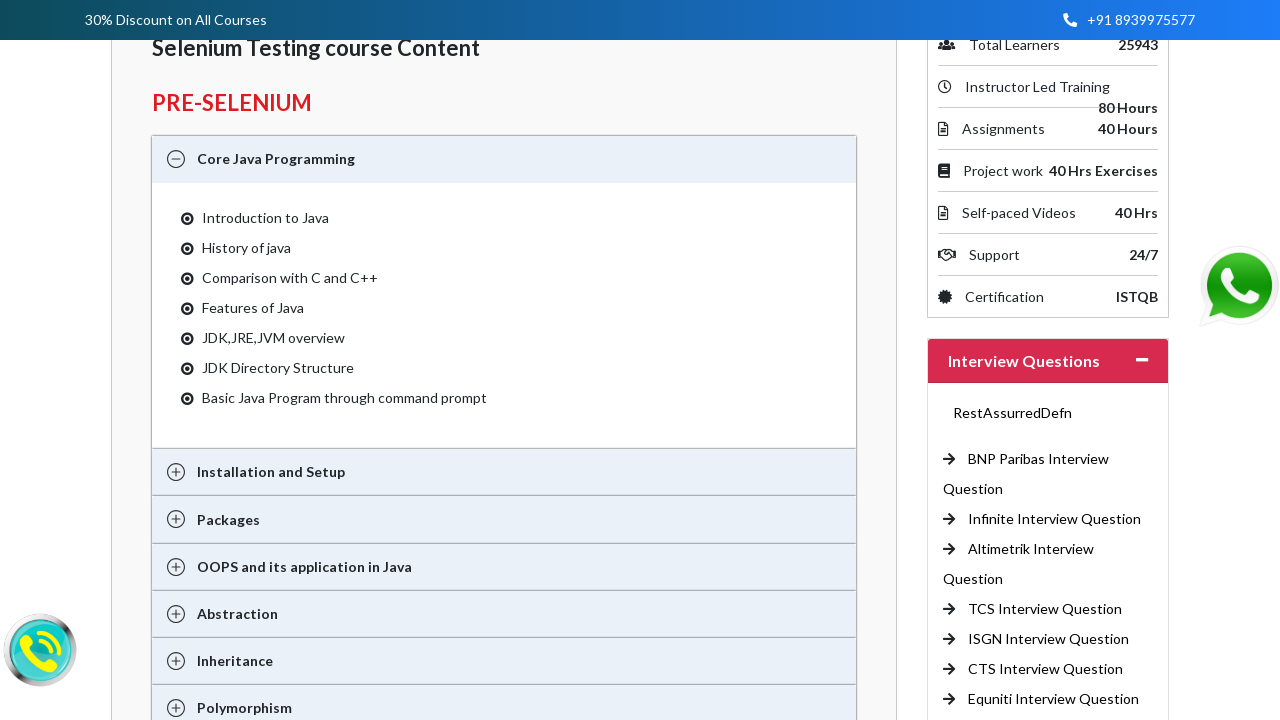

Clicked on CTS link at (1046, 669) on a:has-text('CTS')
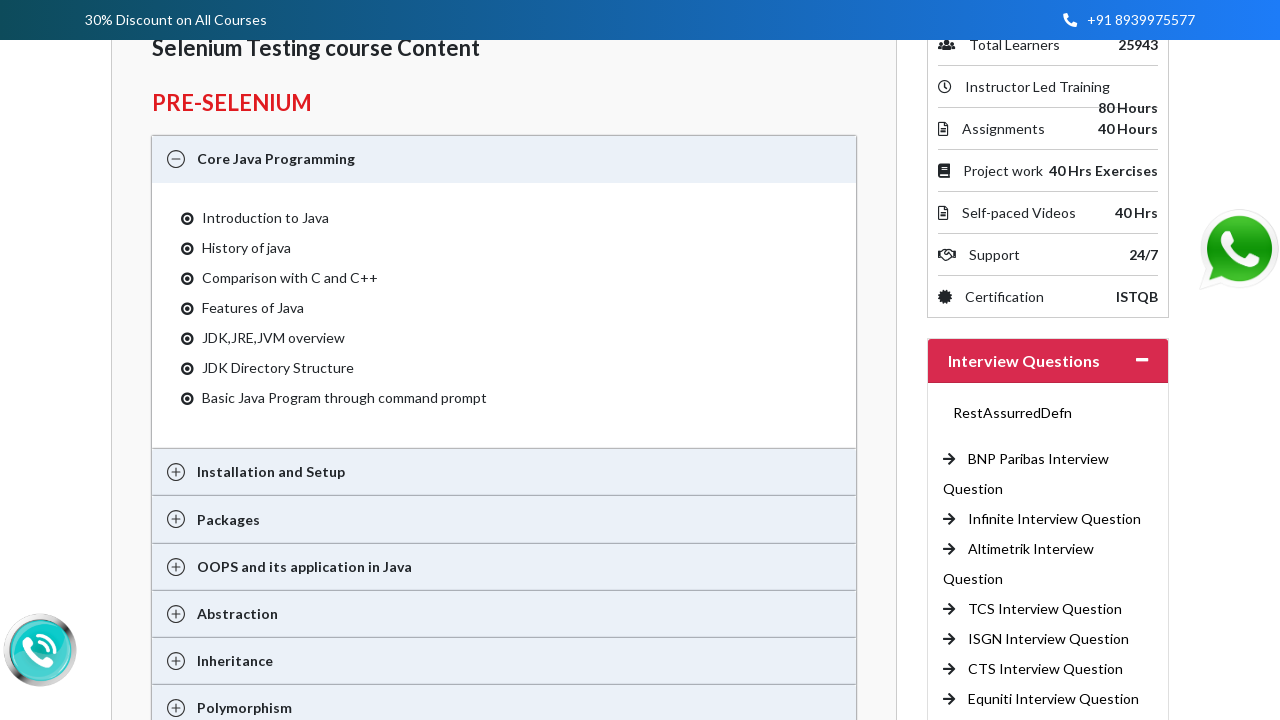

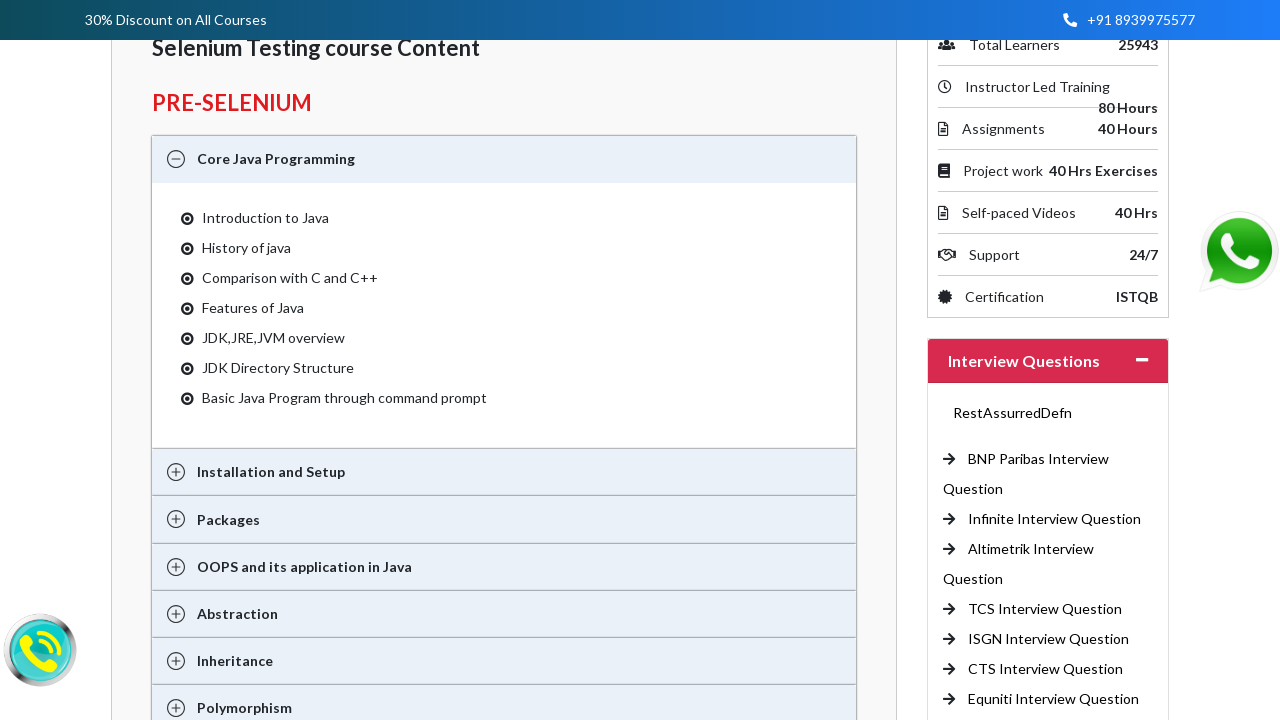